Fills in login credentials on the Sauce Demo website and clicks the login button to test the login form functionality

Starting URL: https://www.saucedemo.com/v1/

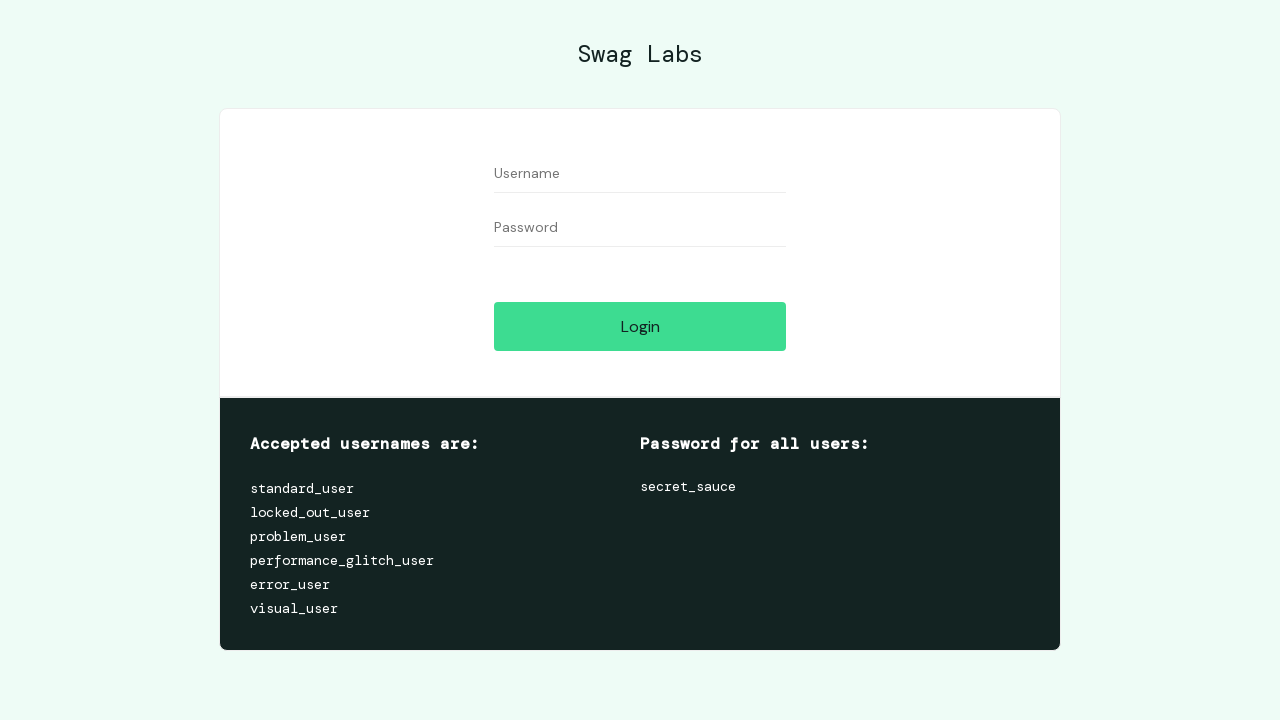

Filled username field with 'standard_user' on #user-name
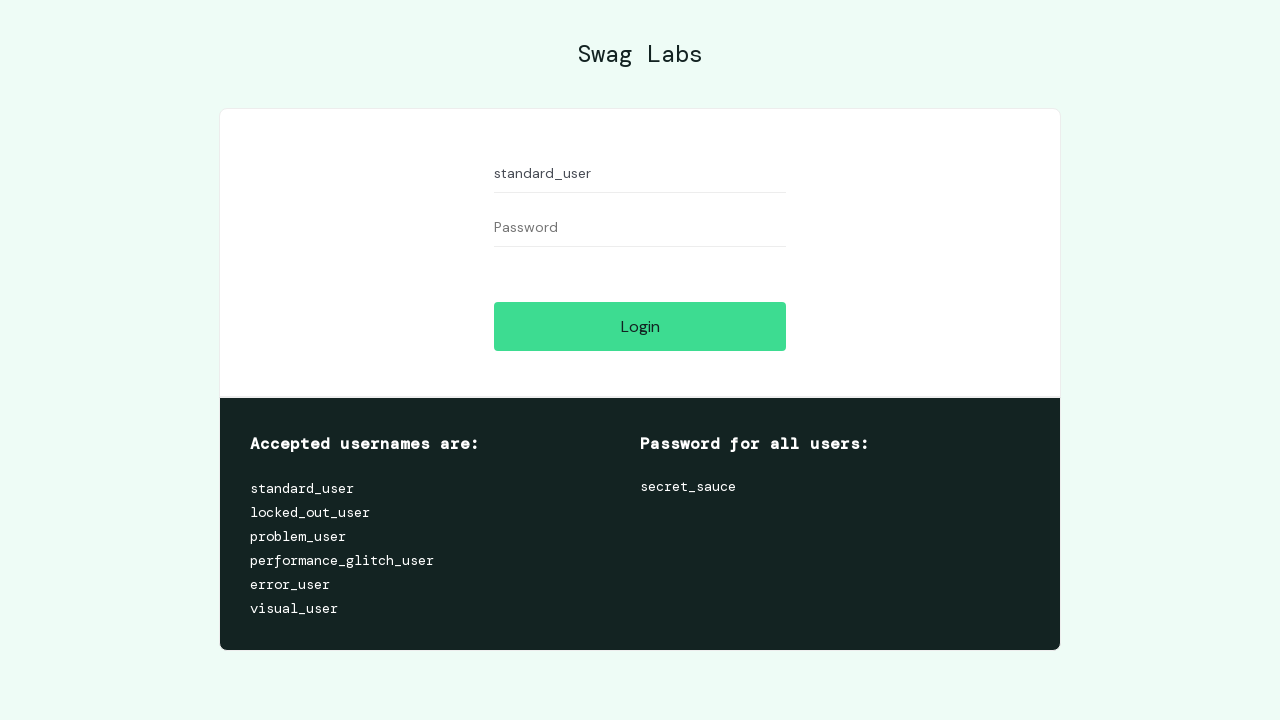

Filled password field with 'secret_sauce' on #password
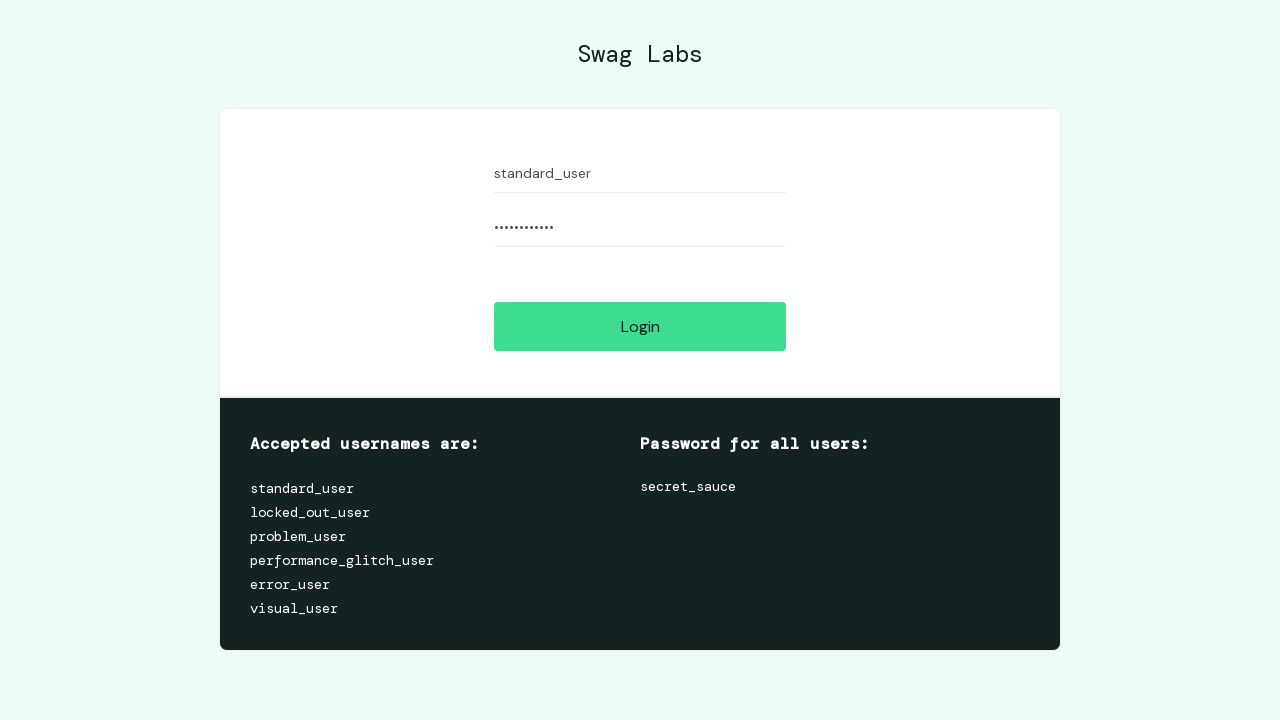

Clicked login button to submit credentials at (640, 326) on #login-button
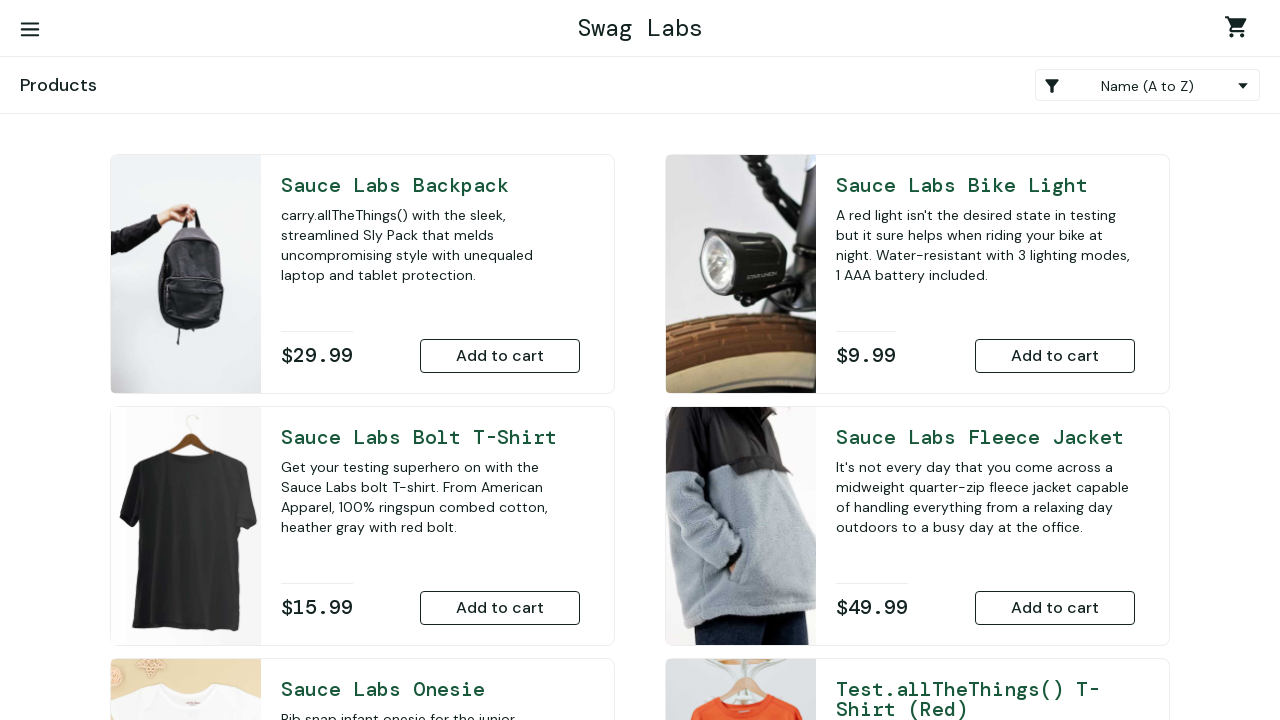

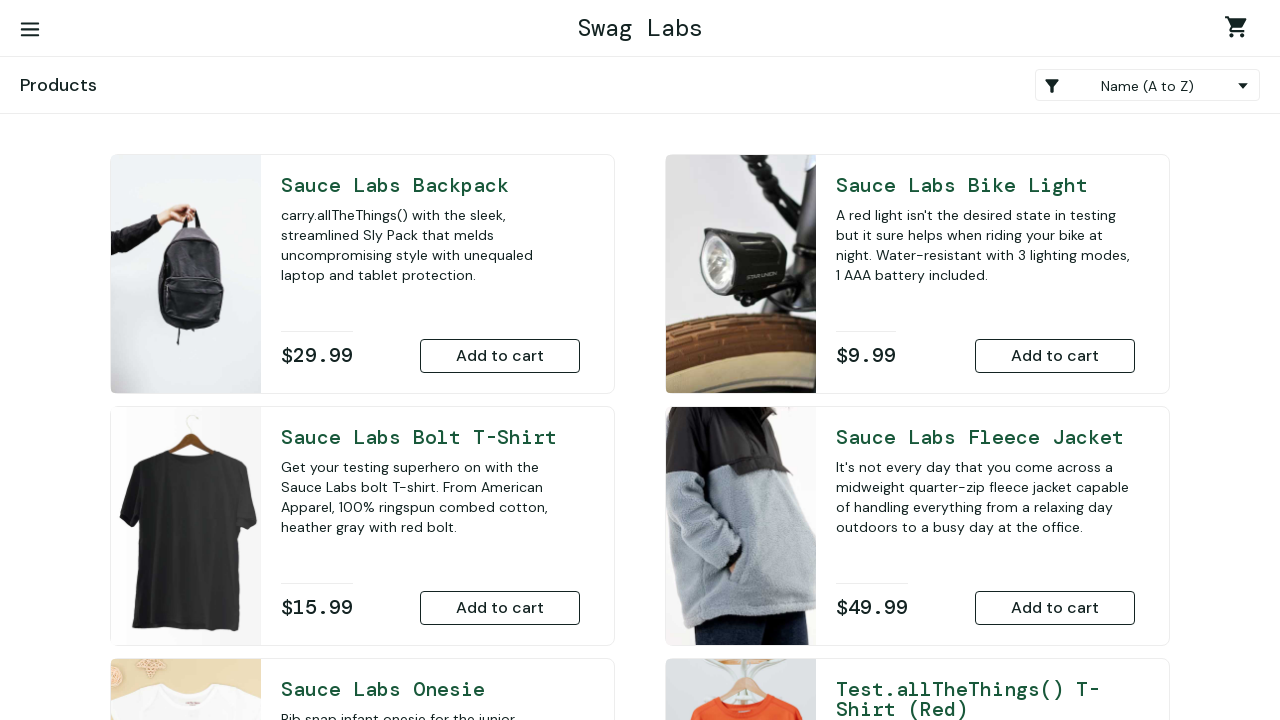